Tests the drag and drop functionality on DemoQA by navigating to the Interactions menu, selecting Droppable submenu, and performing a drag-and-drop operation on the draggable element.

Starting URL: https://demoqa.com/

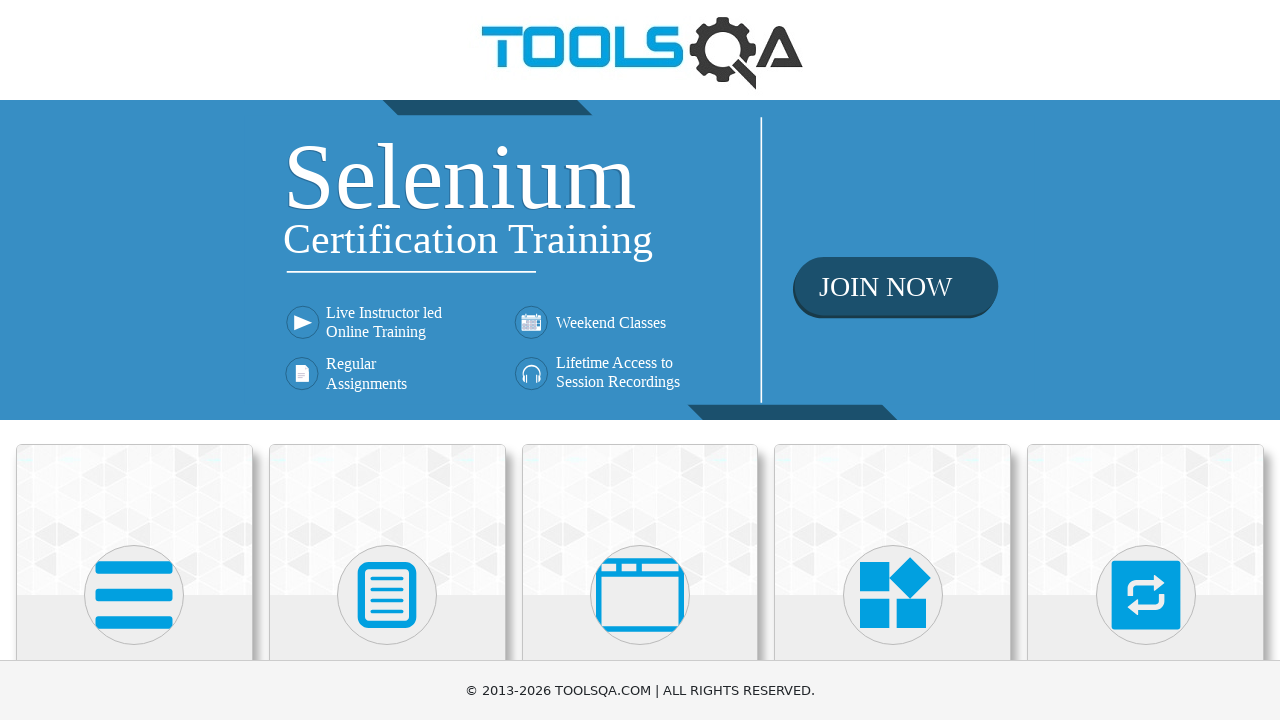

Scrolled Interactions menu into view
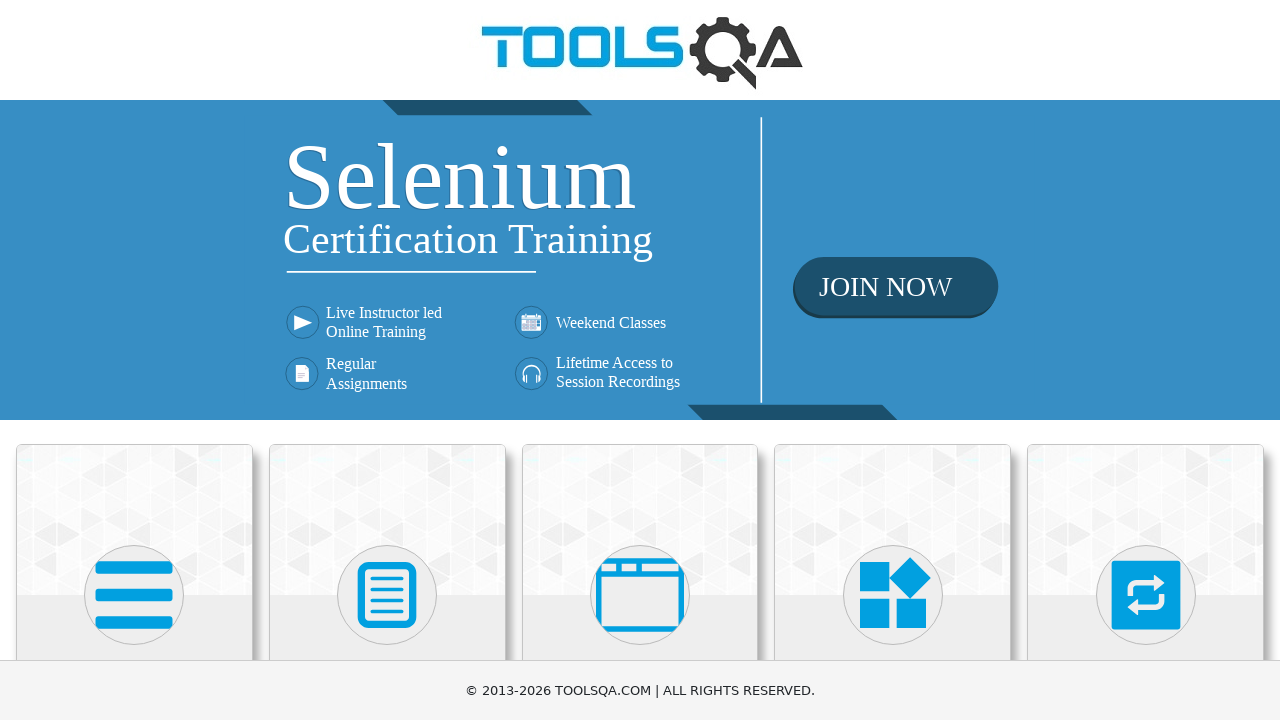

Clicked on Interactions menu at (1146, 360) on xpath=//h5[text()='Interactions']
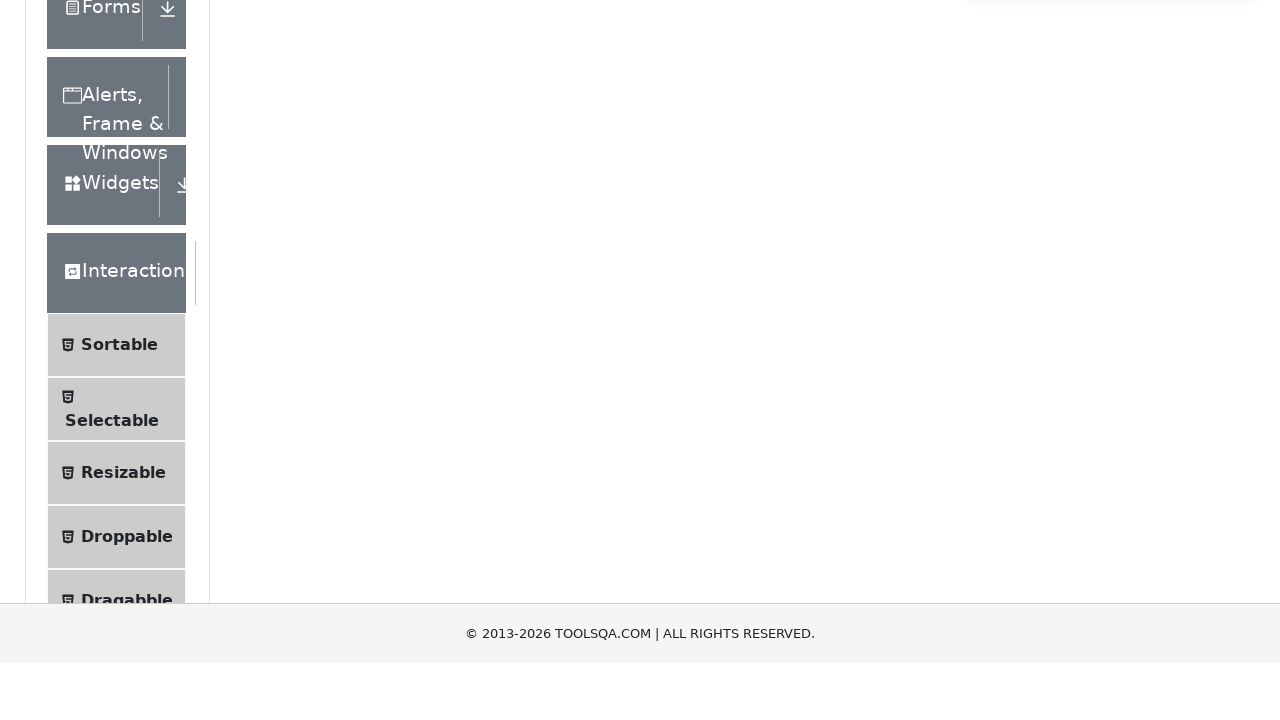

Clicked on Droppable submenu at (127, 411) on xpath=//span[text()='Droppable']
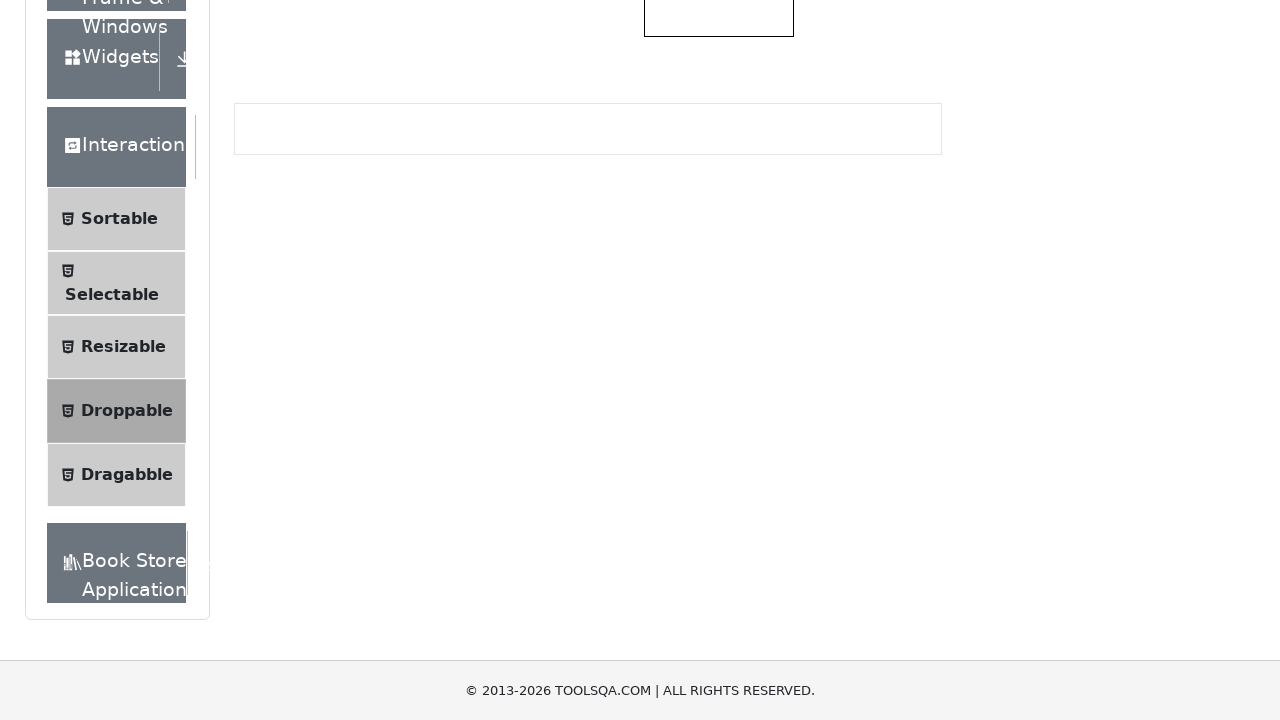

Droppable page loaded and draggable element is visible
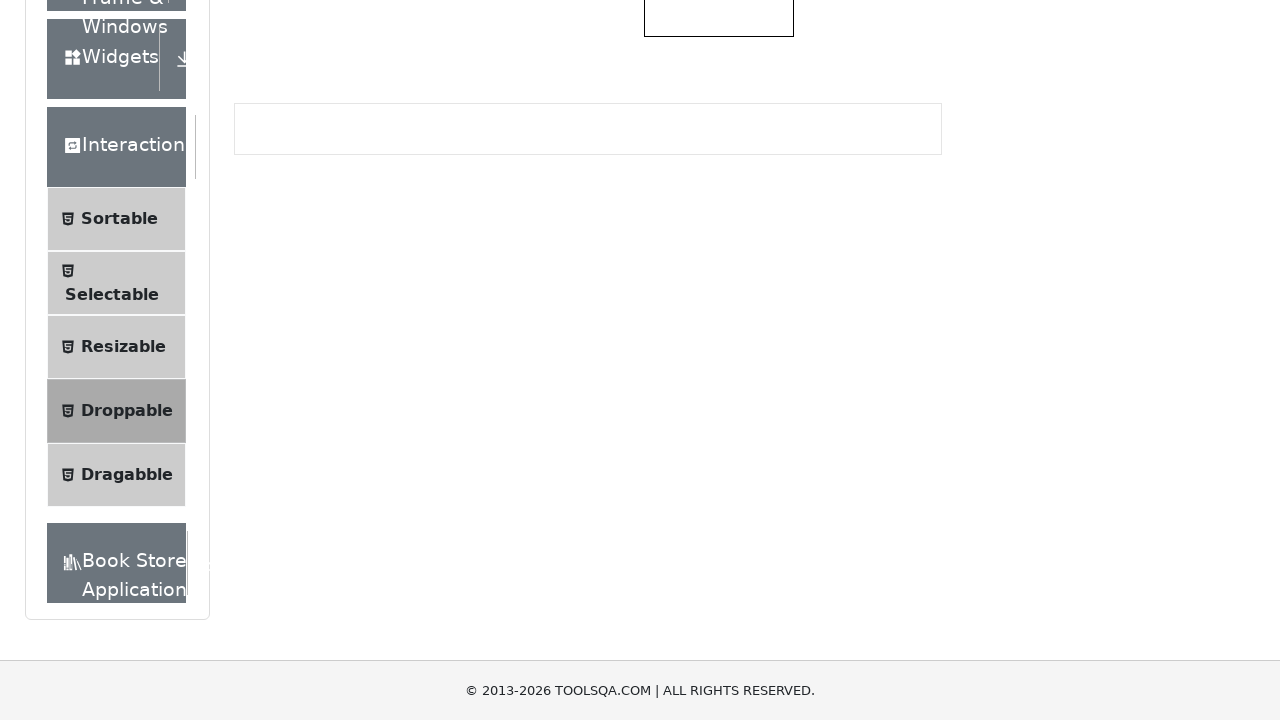

Located draggable and droppable elements
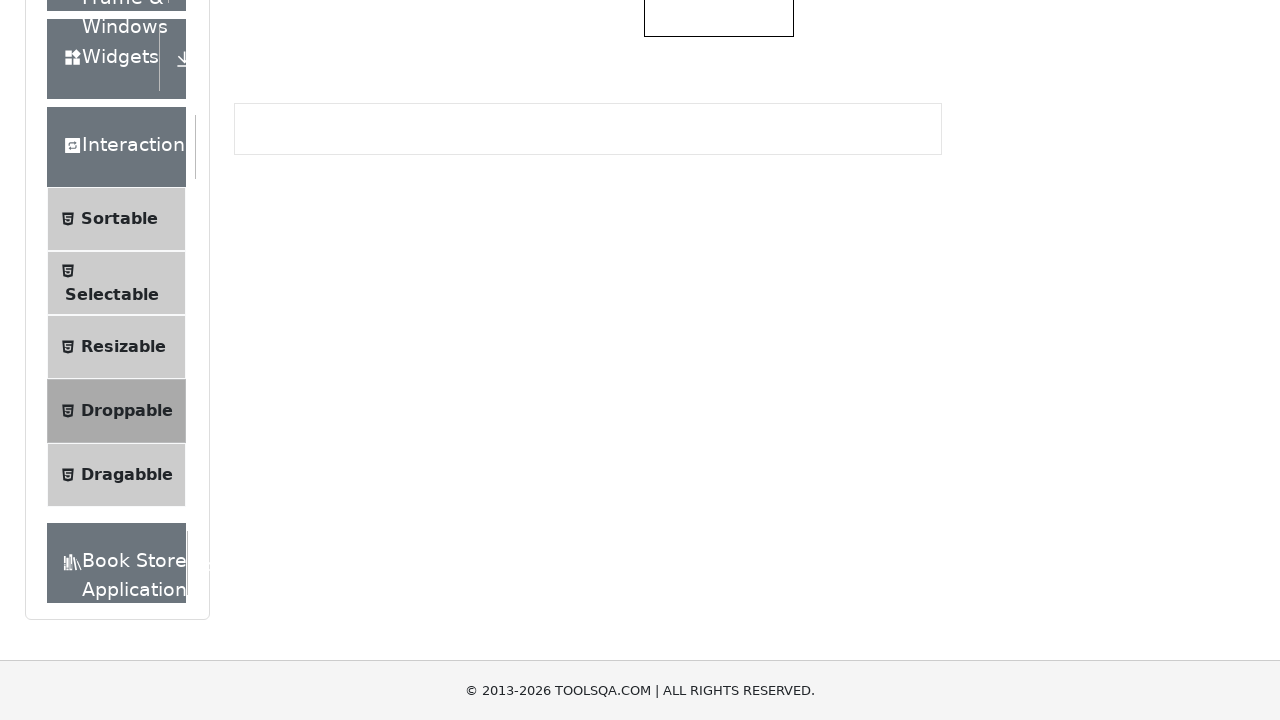

Performed drag and drop operation from draggable to droppable element at (719, 356)
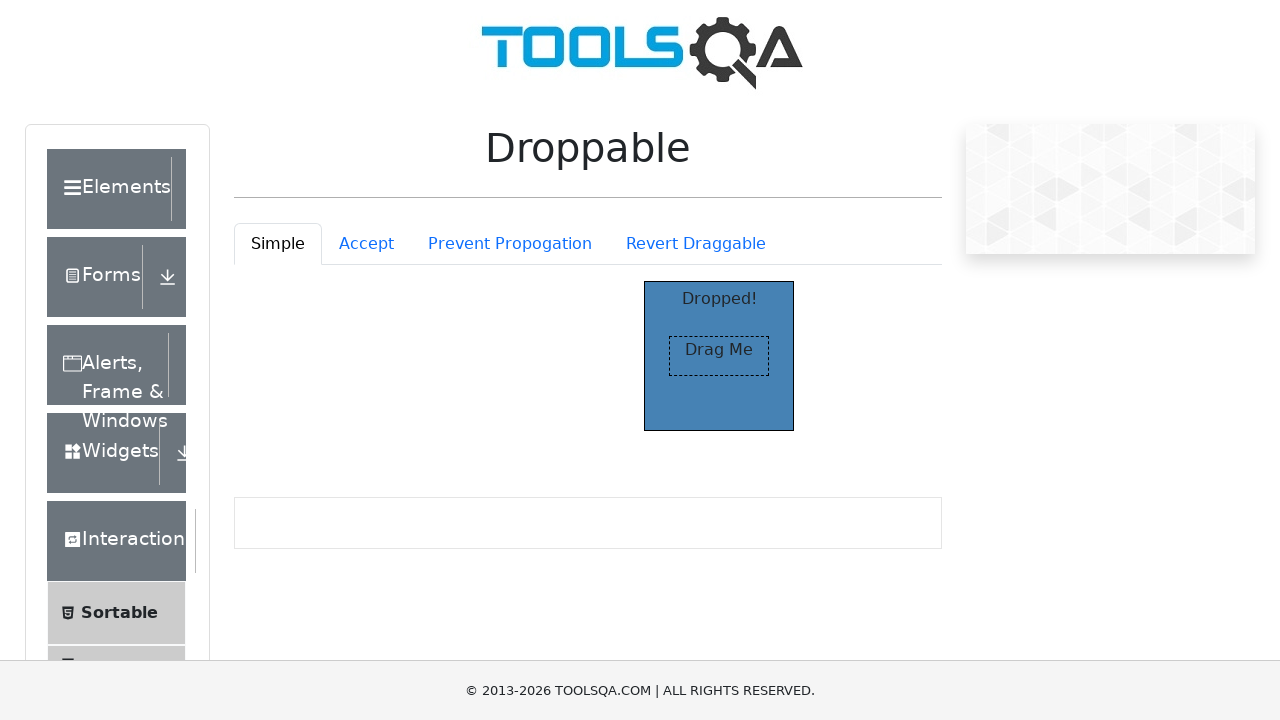

Verified drop was successful - droppable element now contains 'Dropped' text
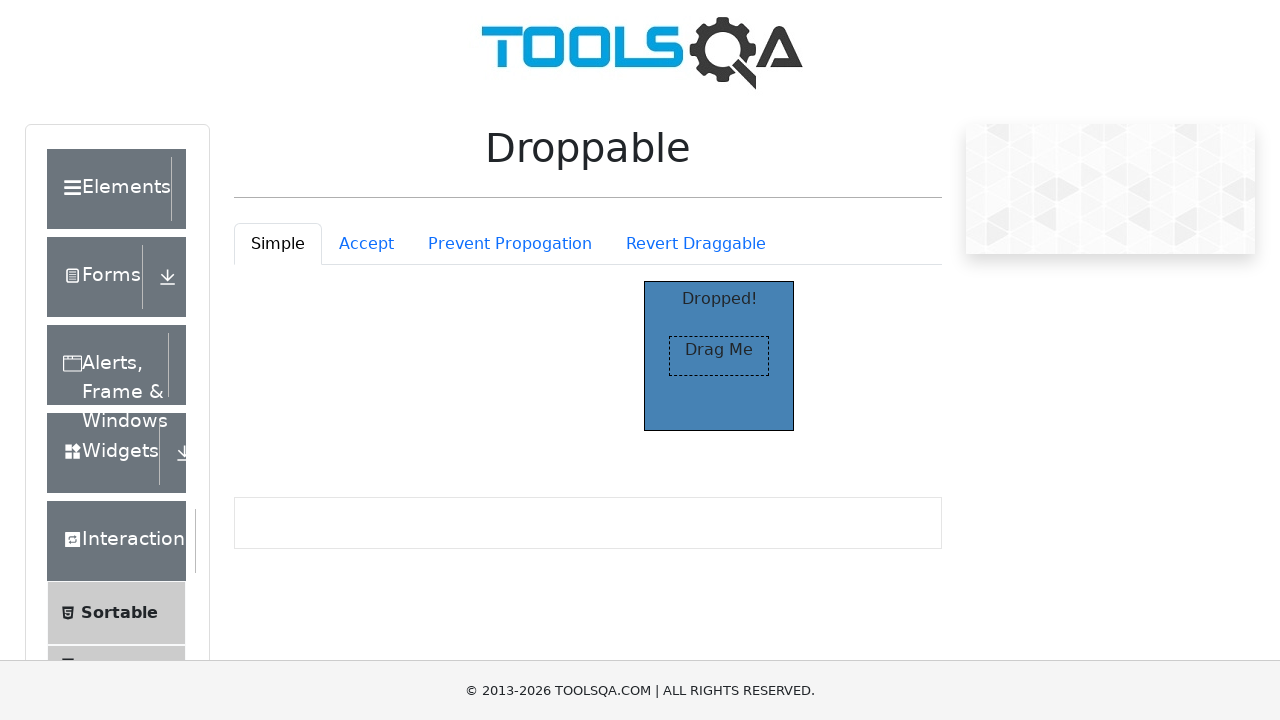

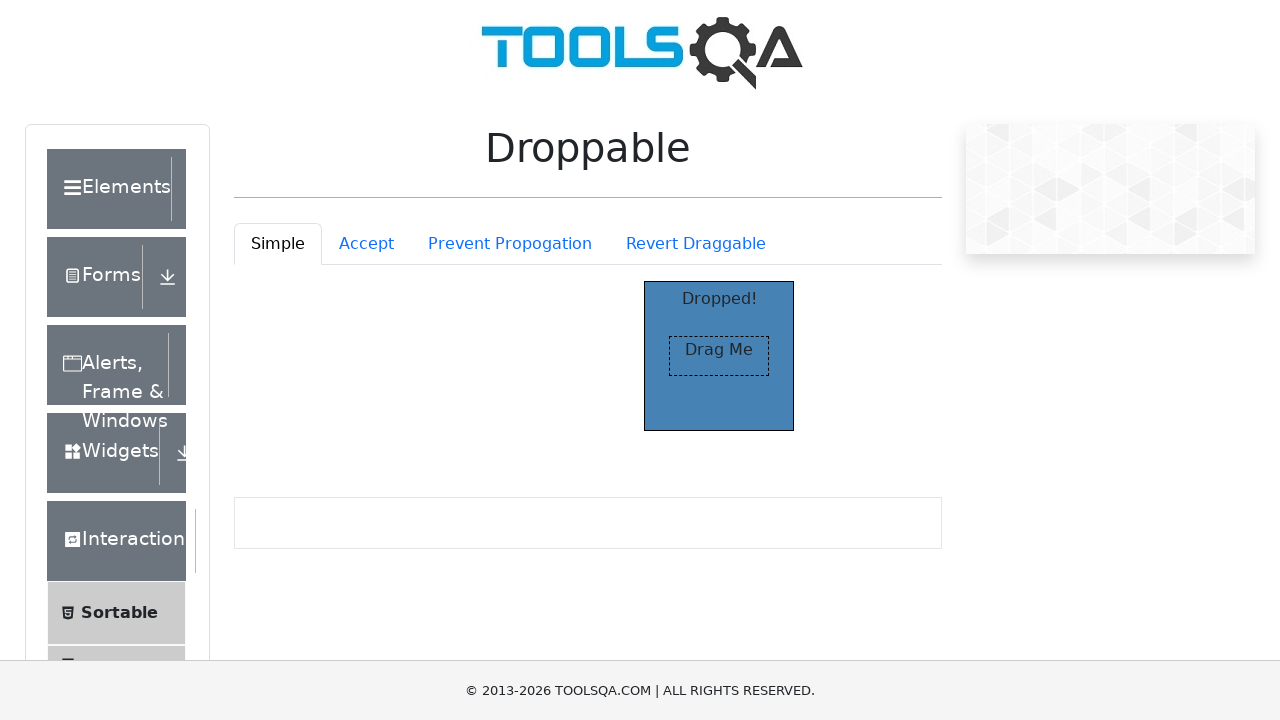